Navigates to OpenCart store homepage and verifies the page URL is correct

Starting URL: https://naveenautomationlabs.com/opencart/

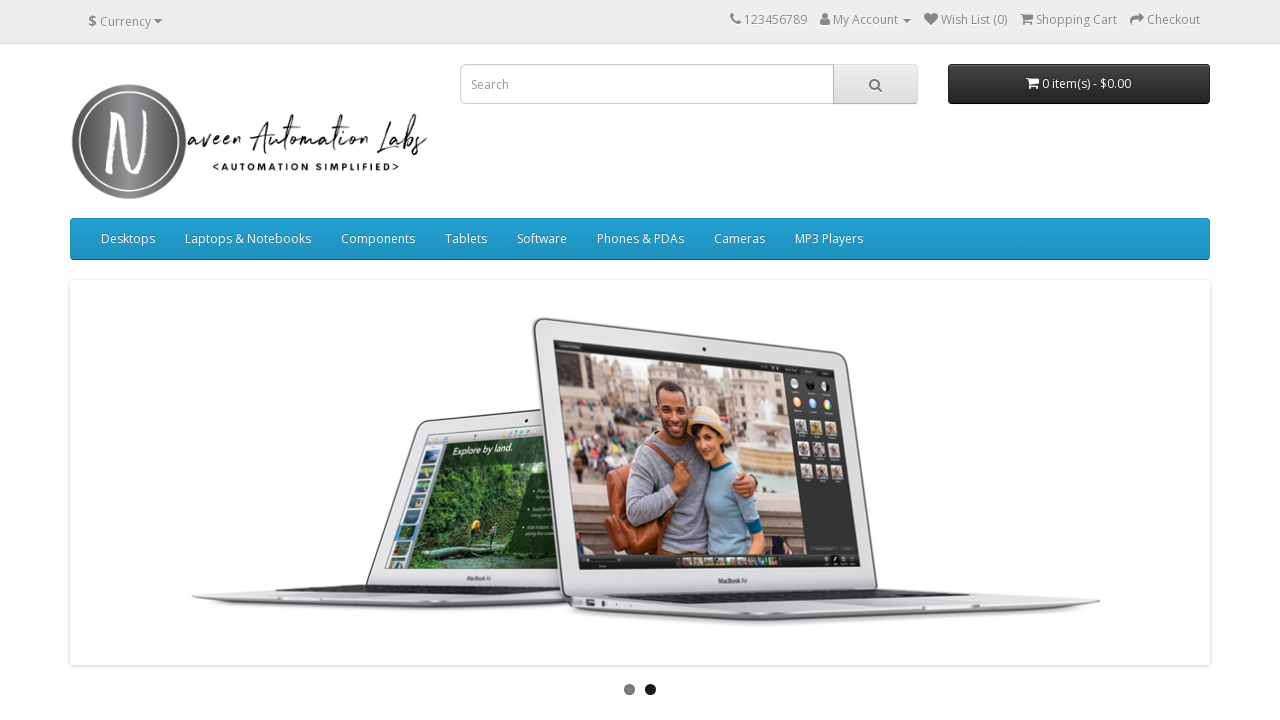

Retrieved current page URL
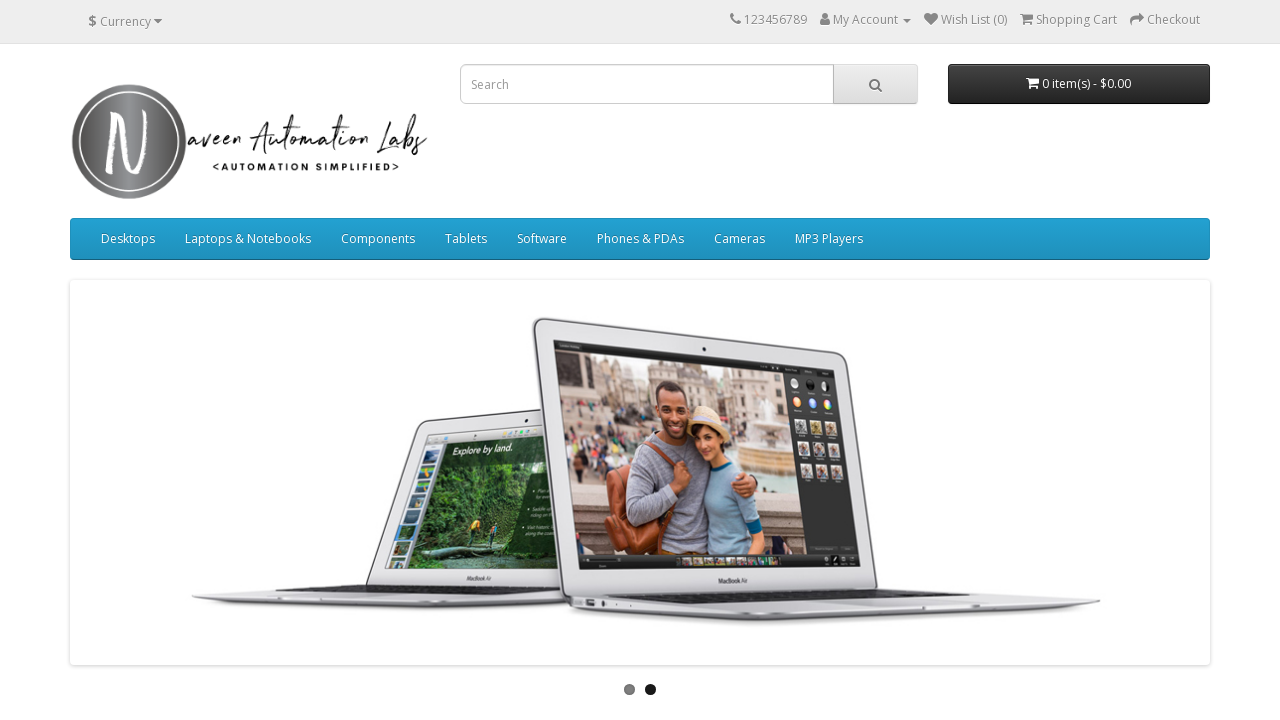

Verified page URL matches expected OpenCart homepage URL
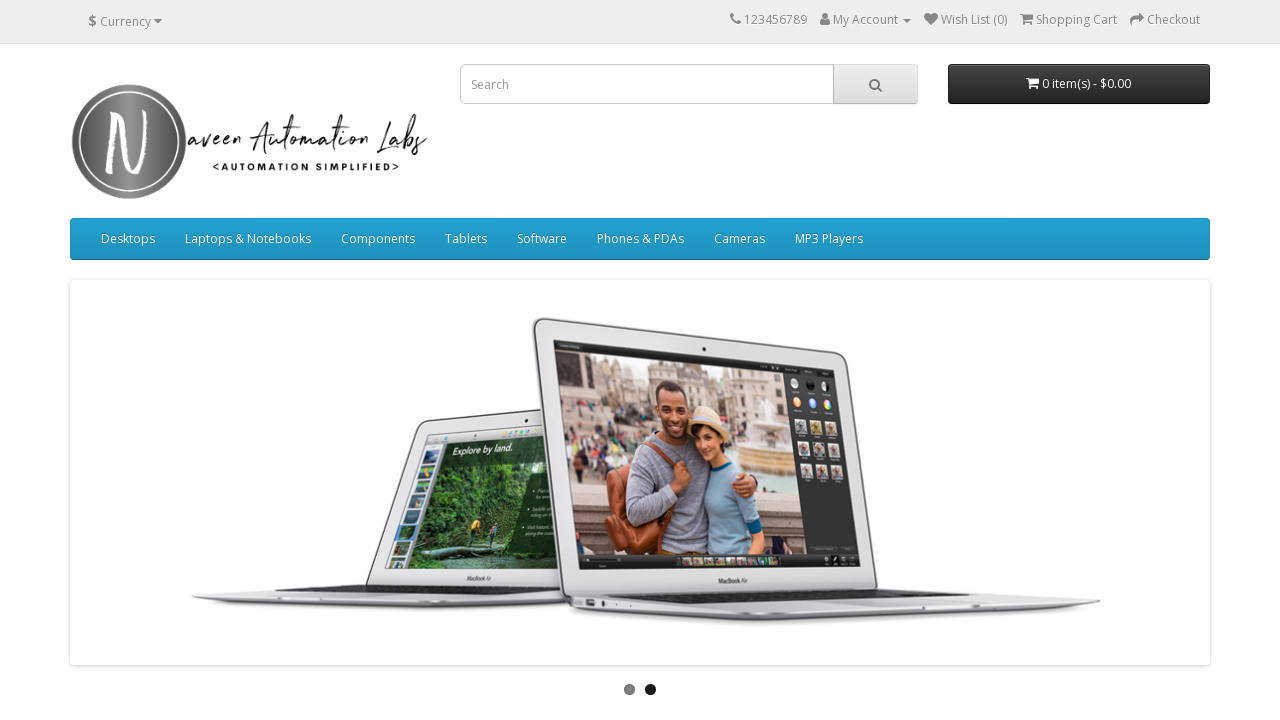

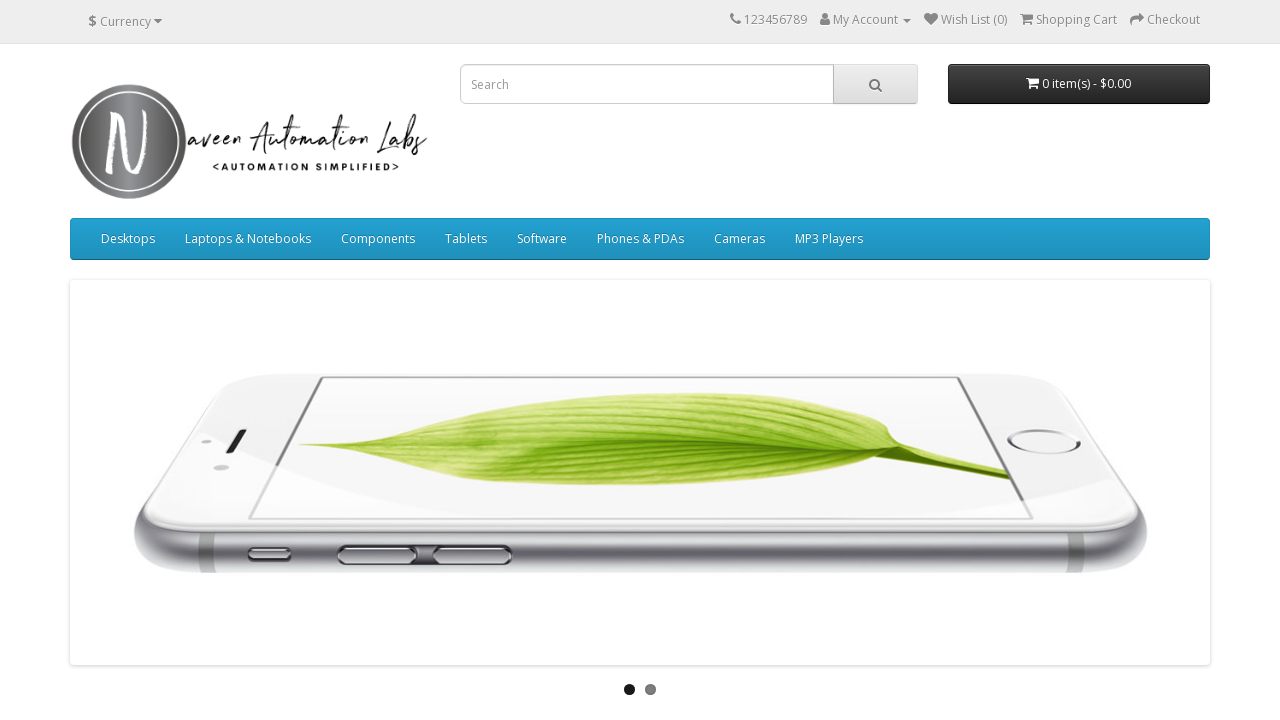